Navigates to the Automation Practice page and verifies that footer navigation links are present and visible on the page

Starting URL: https://rahulshettyacademy.com/AutomationPractice/

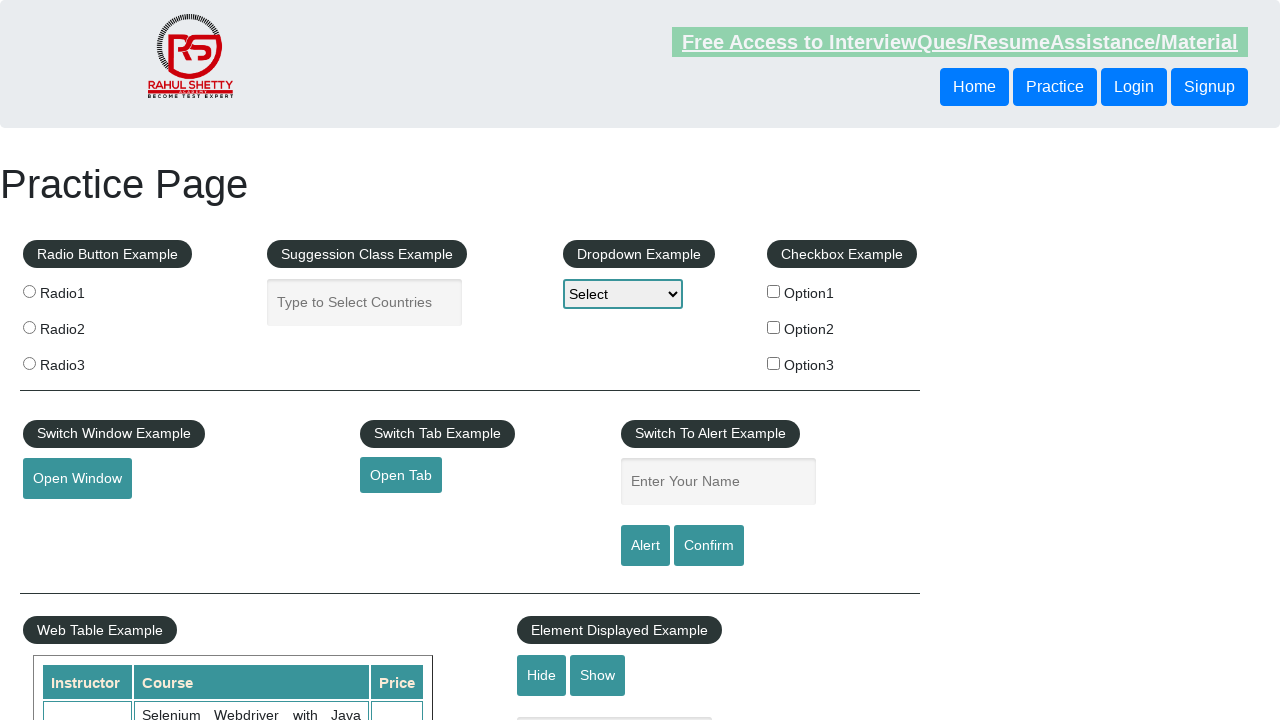

Navigated to Automation Practice page
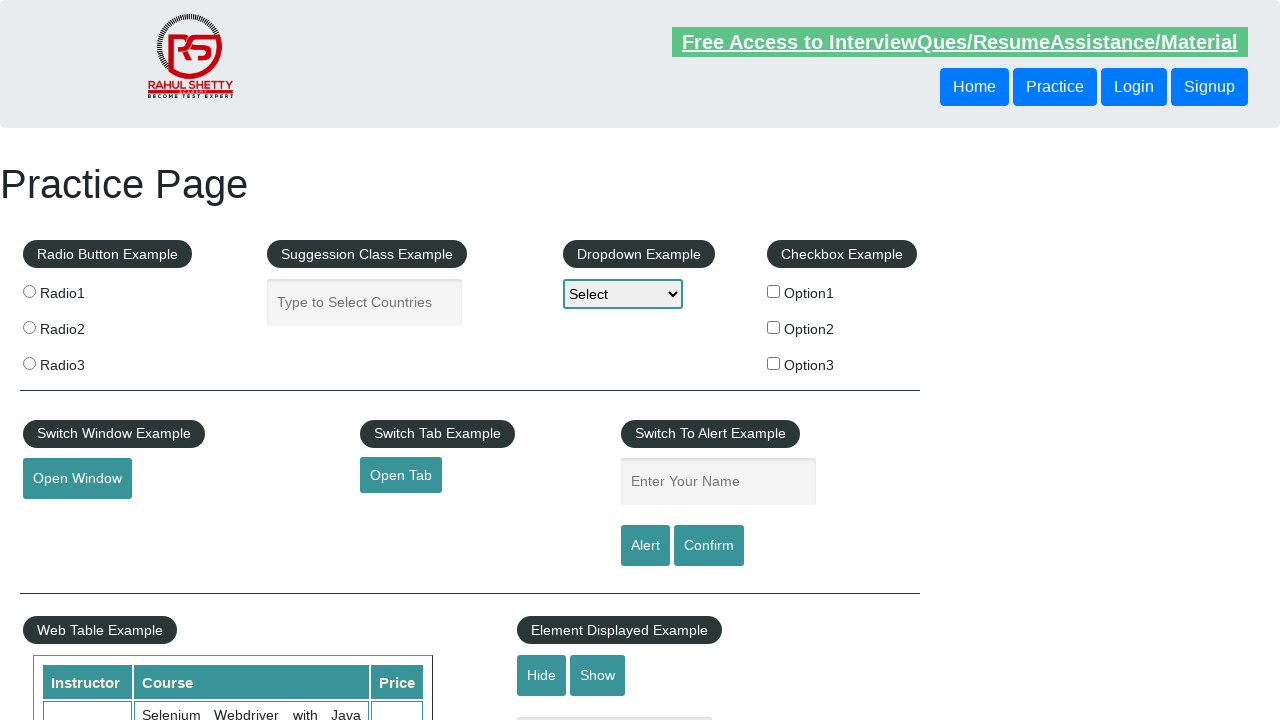

Page DOM content fully loaded
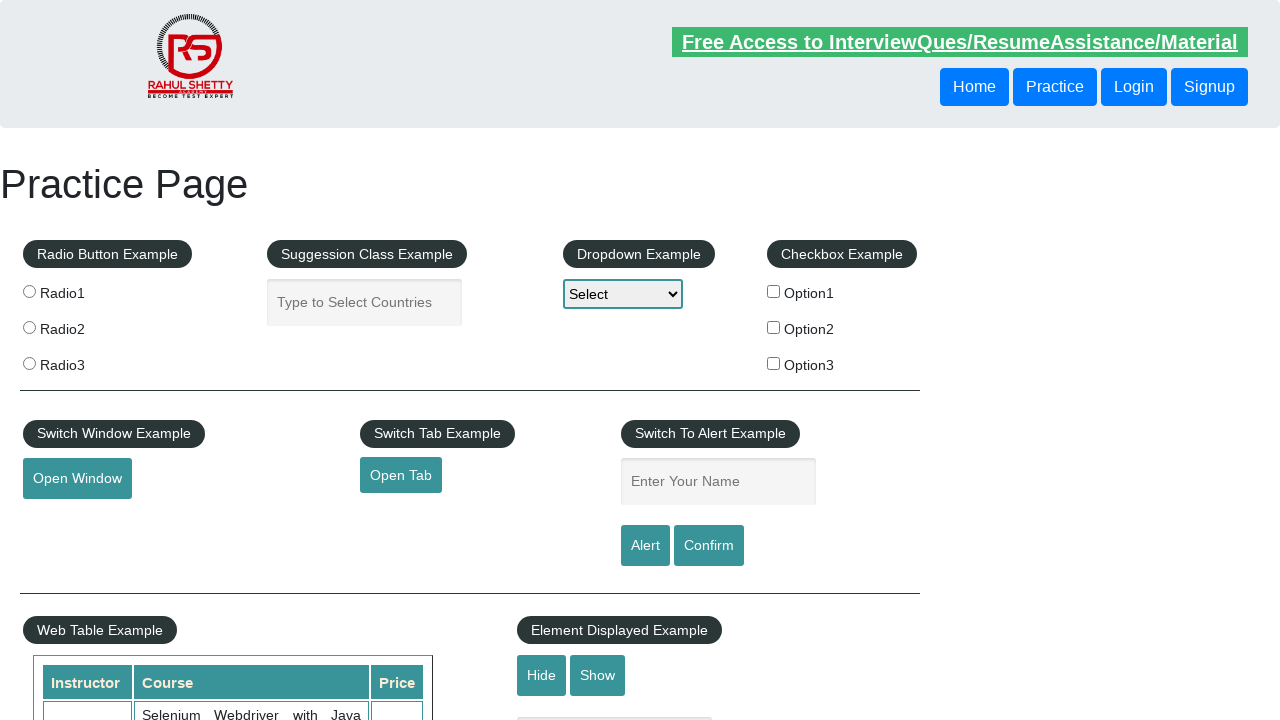

Footer links selector found and visible
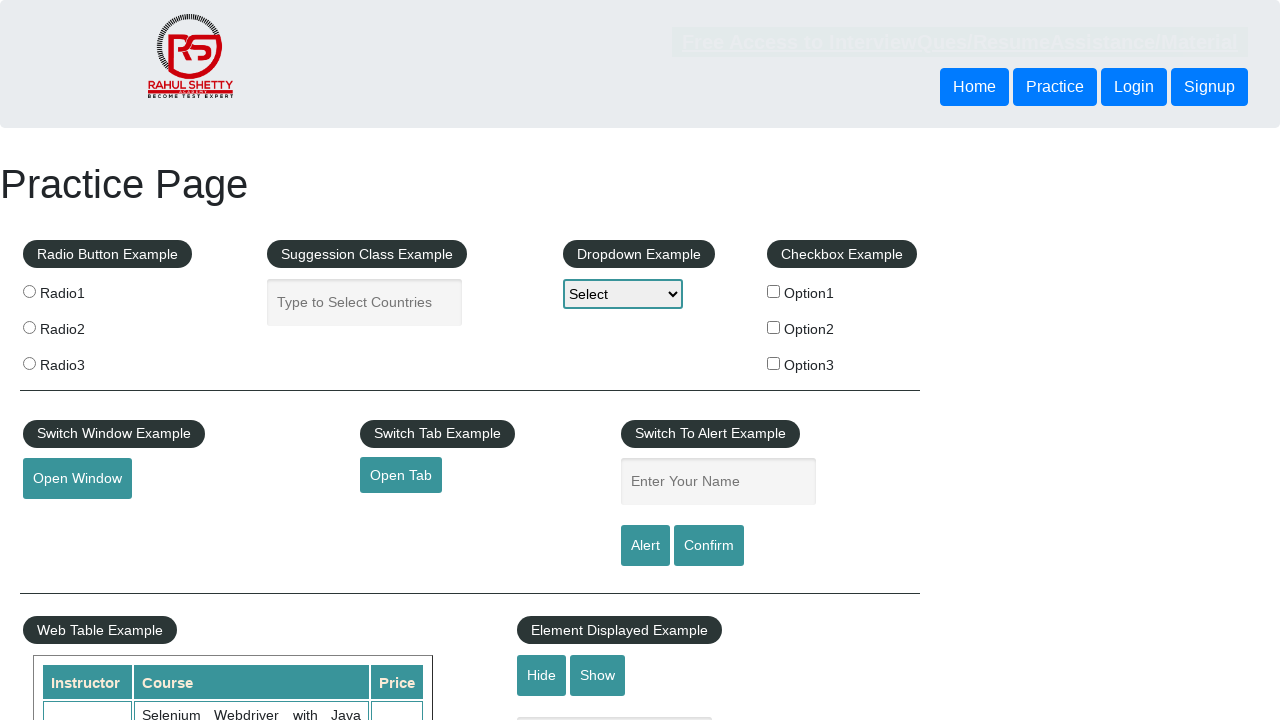

Located all footer navigation links
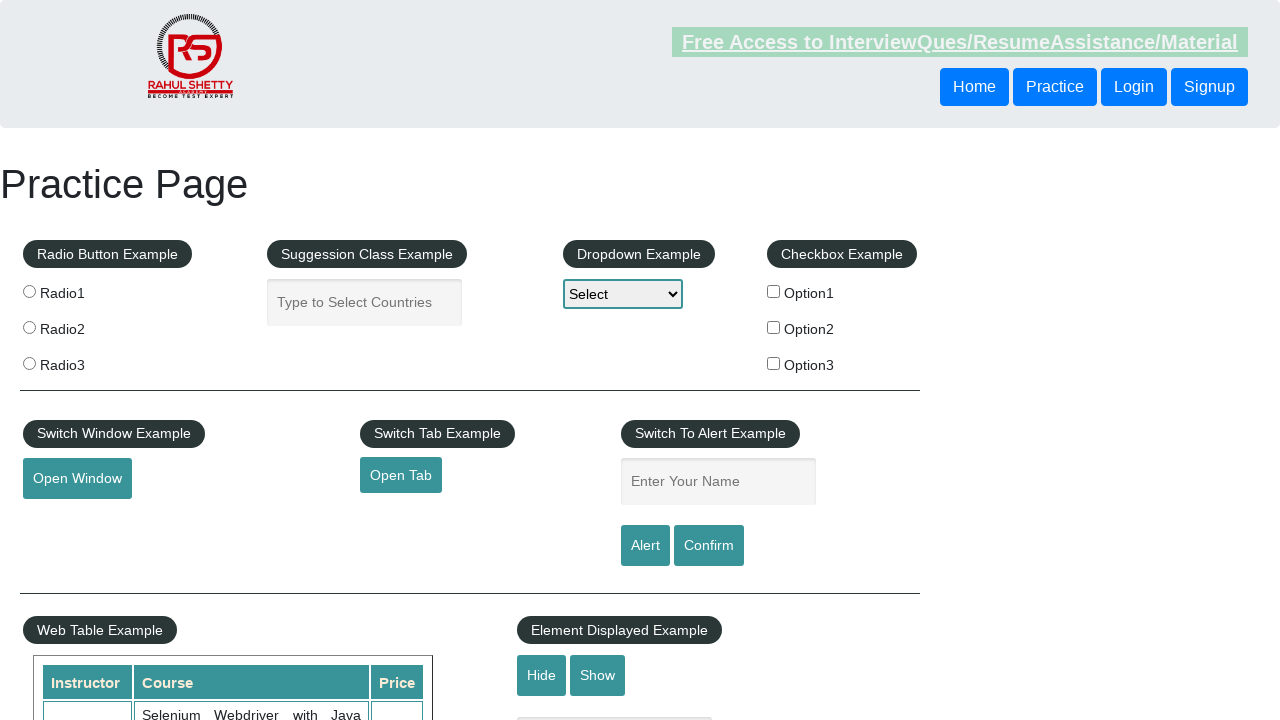

Verified footer links present: 20 links found
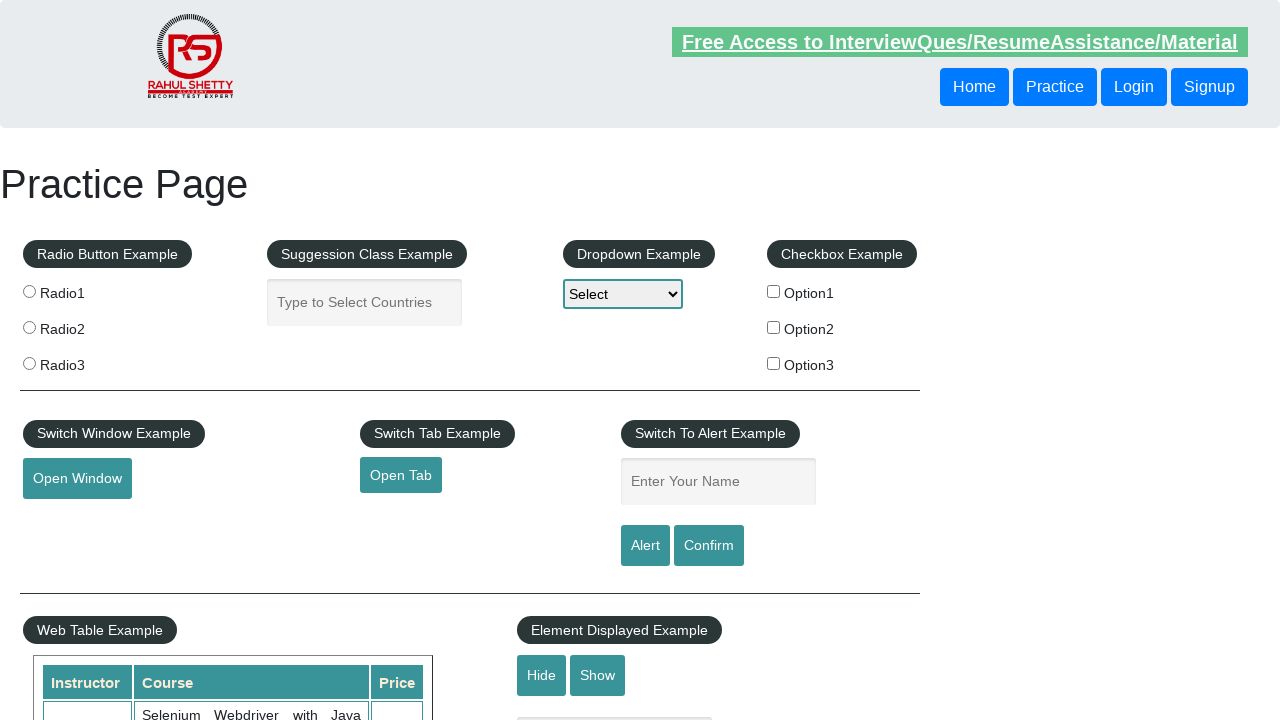

First footer link is visible
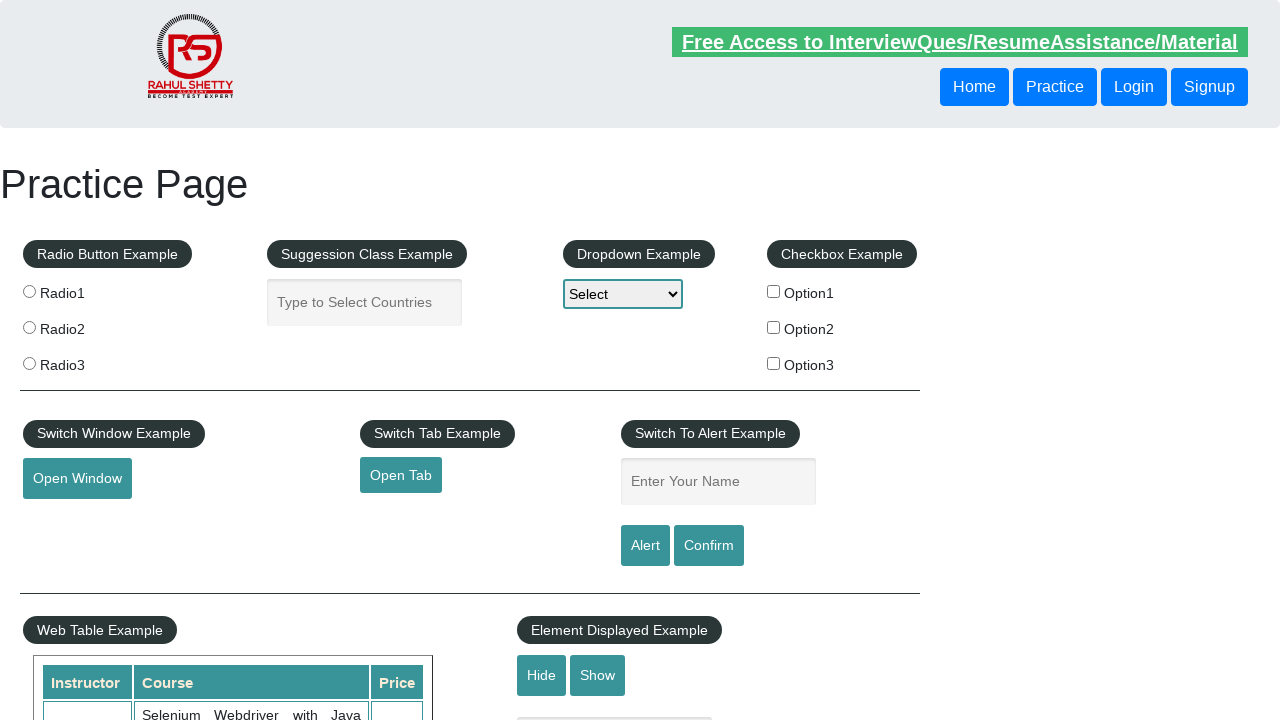

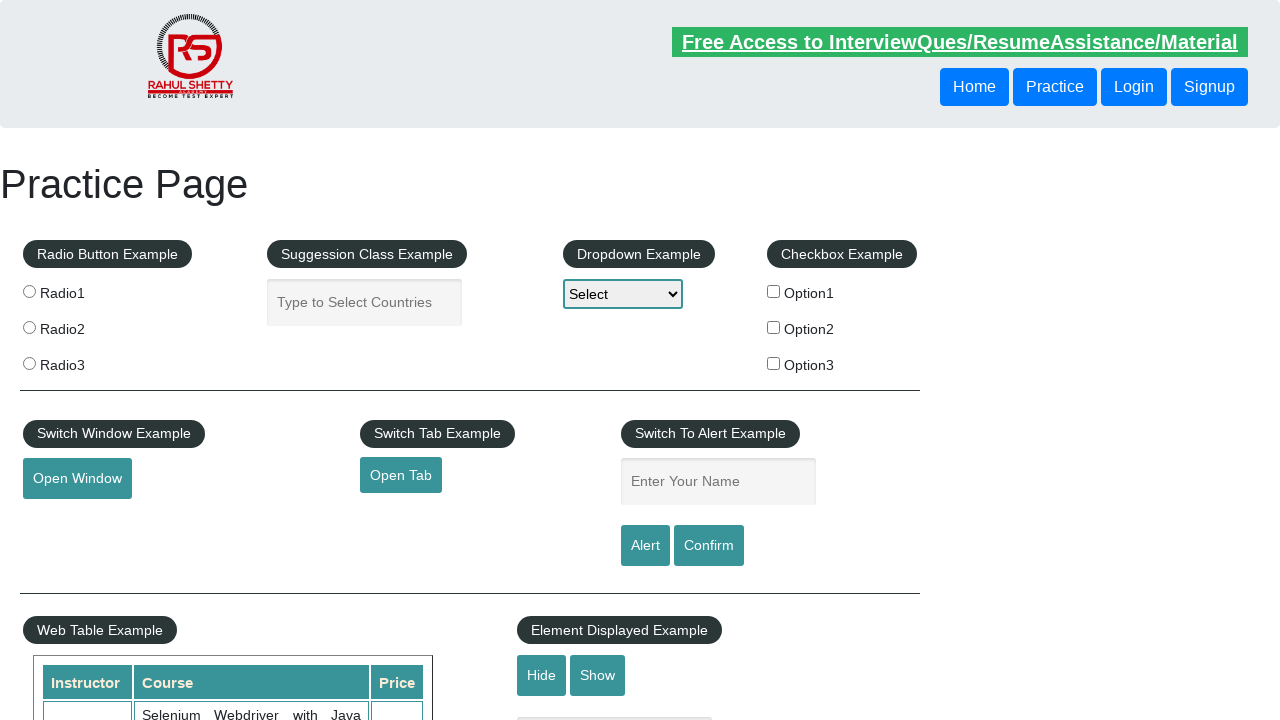